Tests mouse hover functionality on the Explore navigation menu and clicks on the Popular link in the dropdown

Starting URL: https://dribbble.com/

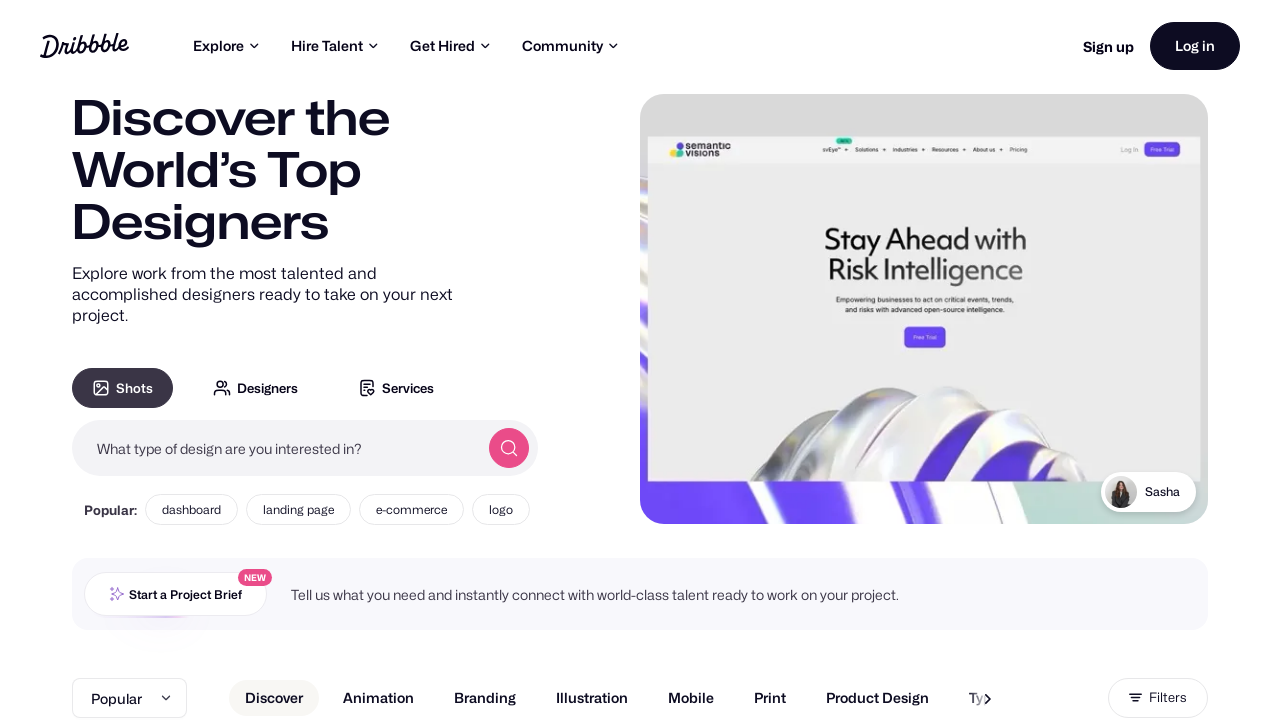

Hovered over Explore navigation menu to reveal dropdown at (226, 46) on xpath=//a[.='Explore']
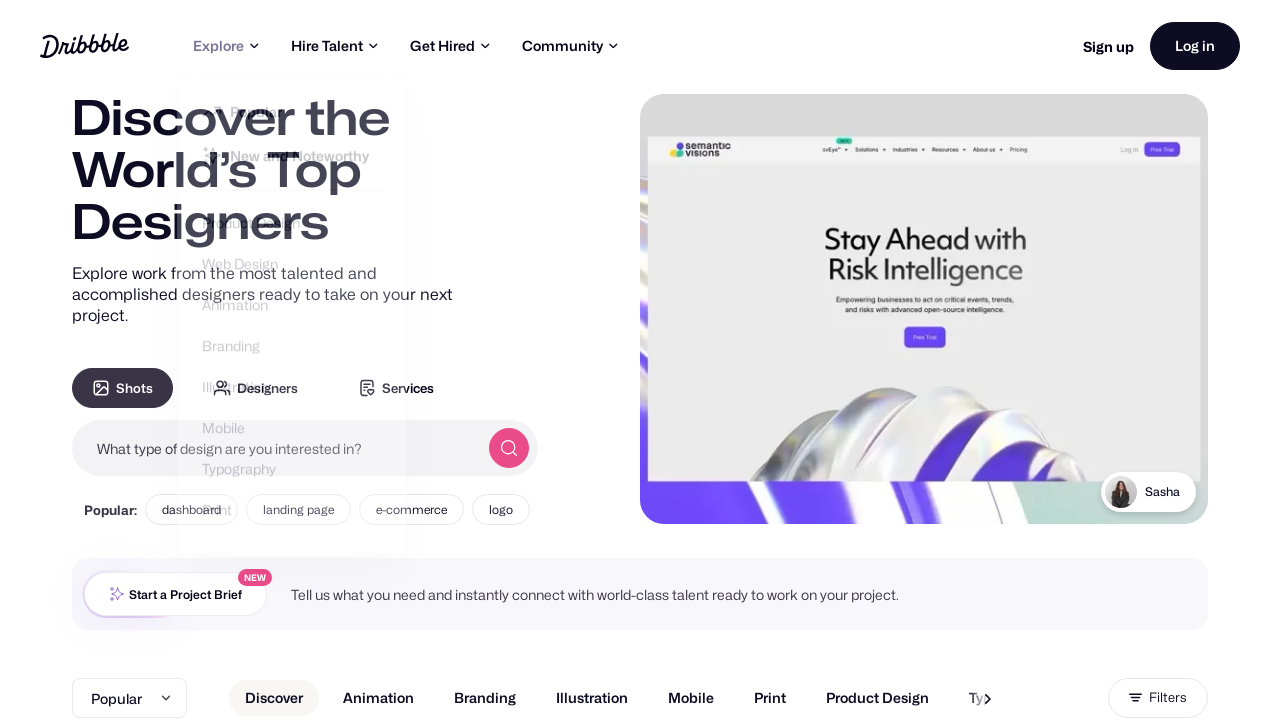

Clicked Popular link in the dropdown menu at (292, 120) on li a.site-nav-sub__link.site-nav-sub__link--bold[href="/shots/popular"]
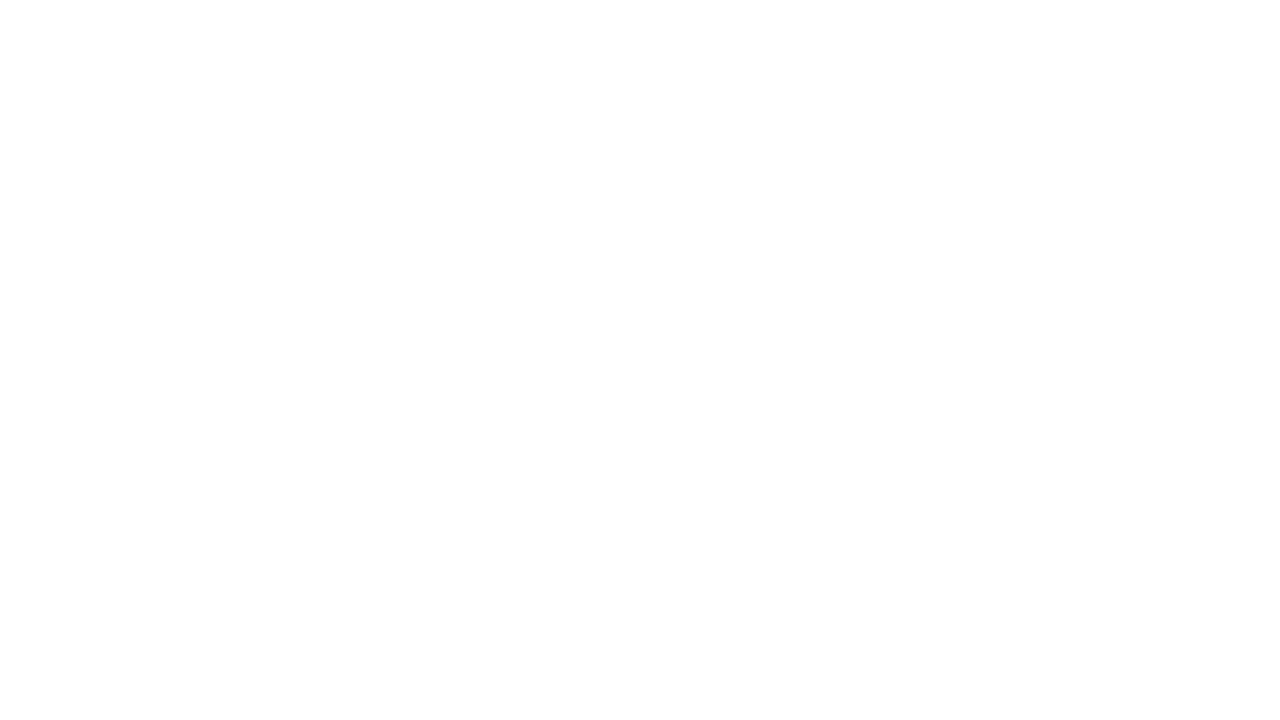

Navigation to Popular page completed
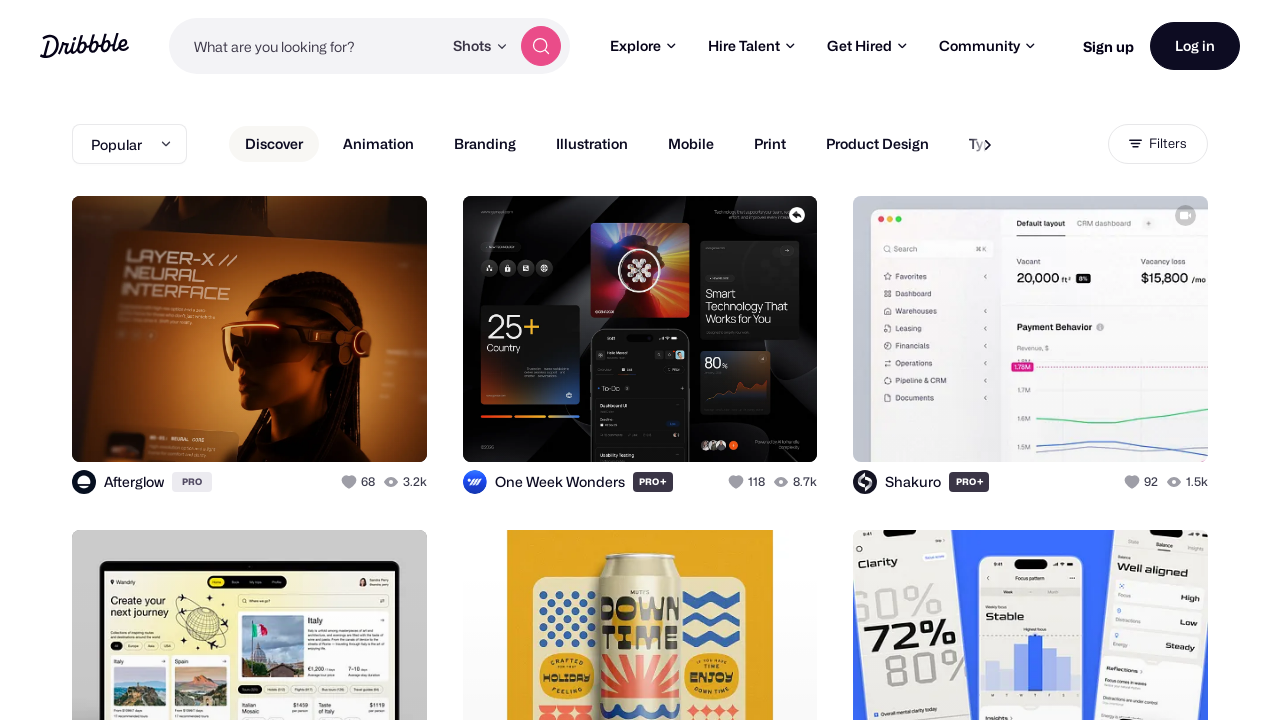

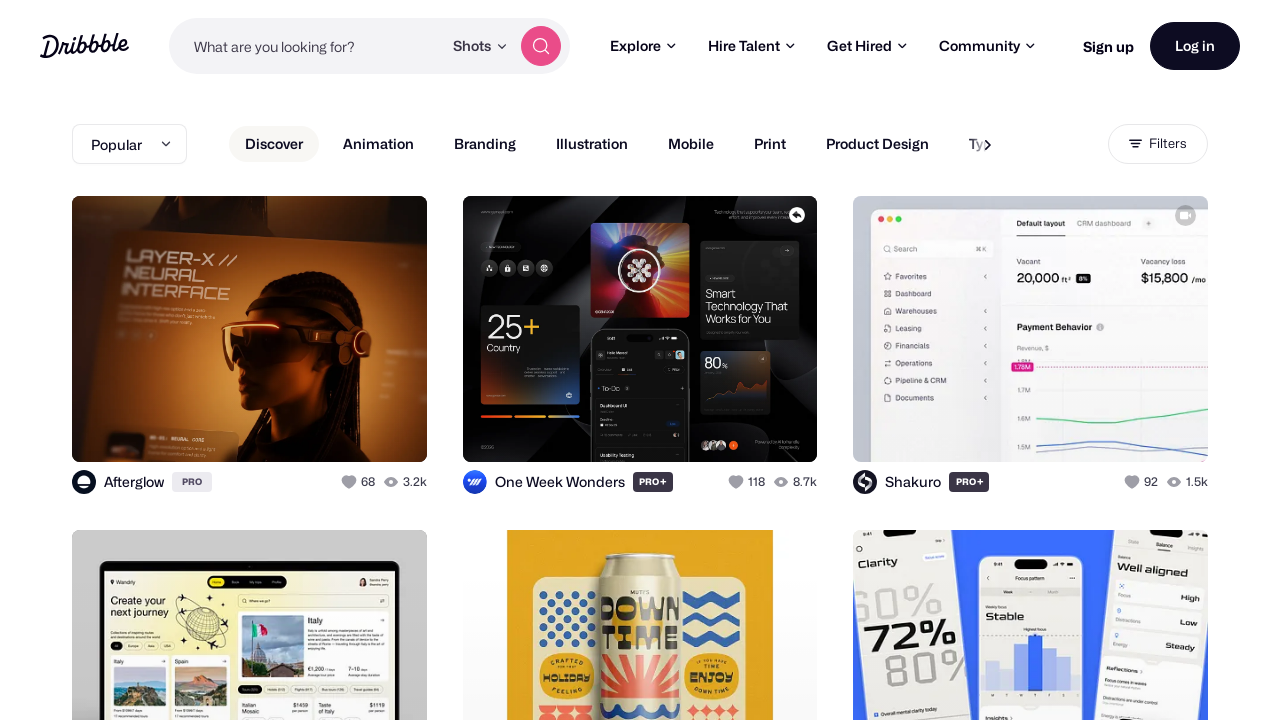